Tests horizontal slider functionality by moving the slider right 10 times and then left 11 times using arrow keys, verifying the displayed value changes correctly with each step

Starting URL: https://the-internet.herokuapp.com/horizontal_slider

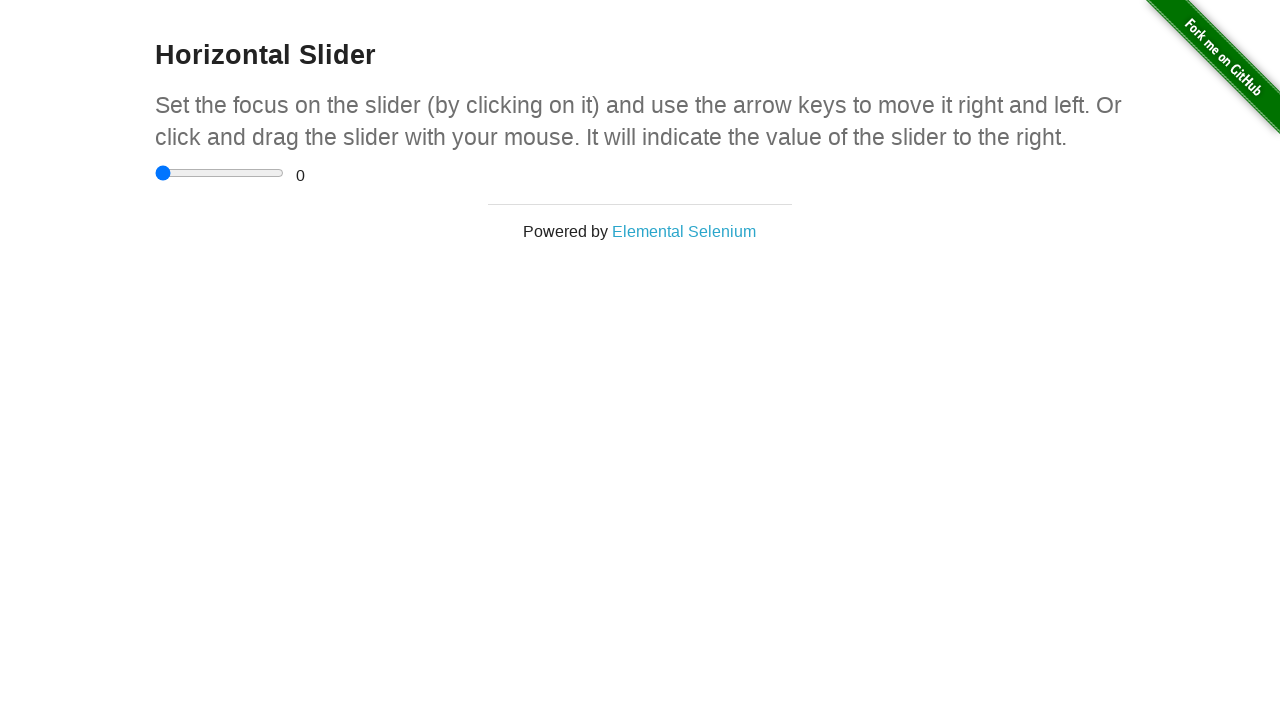

Waited for slider element to be visible
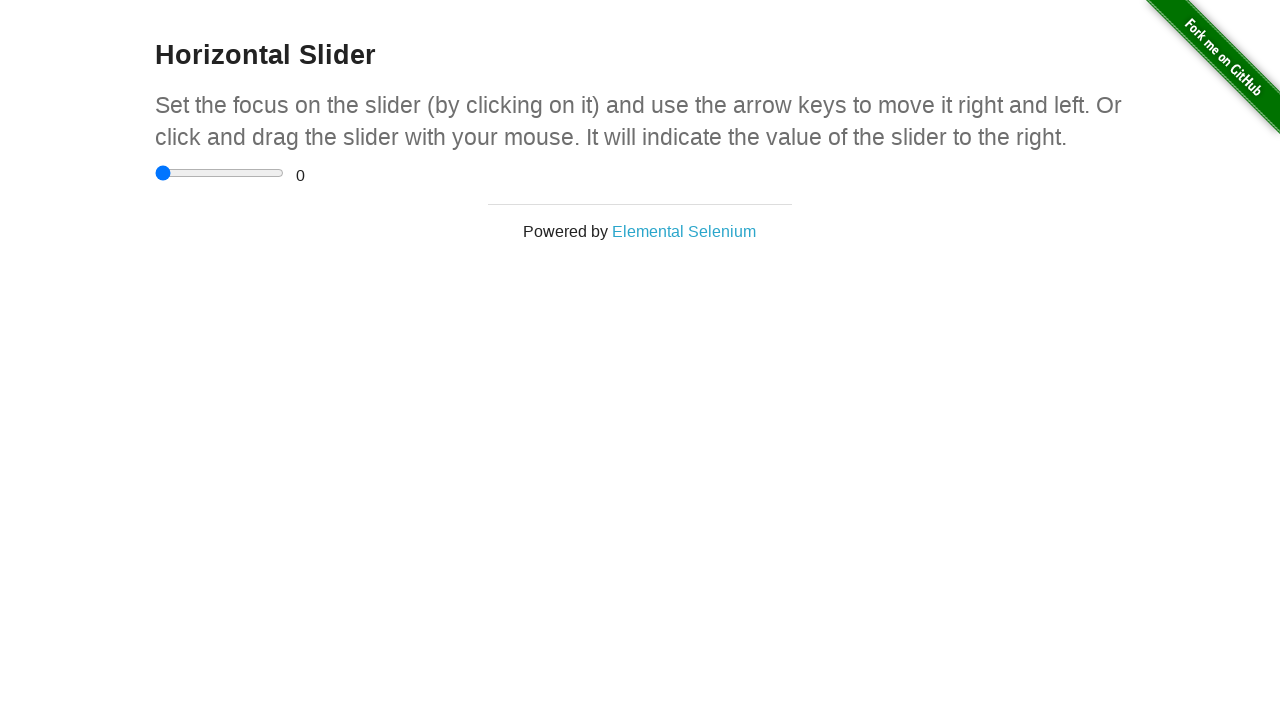

Located the range display element
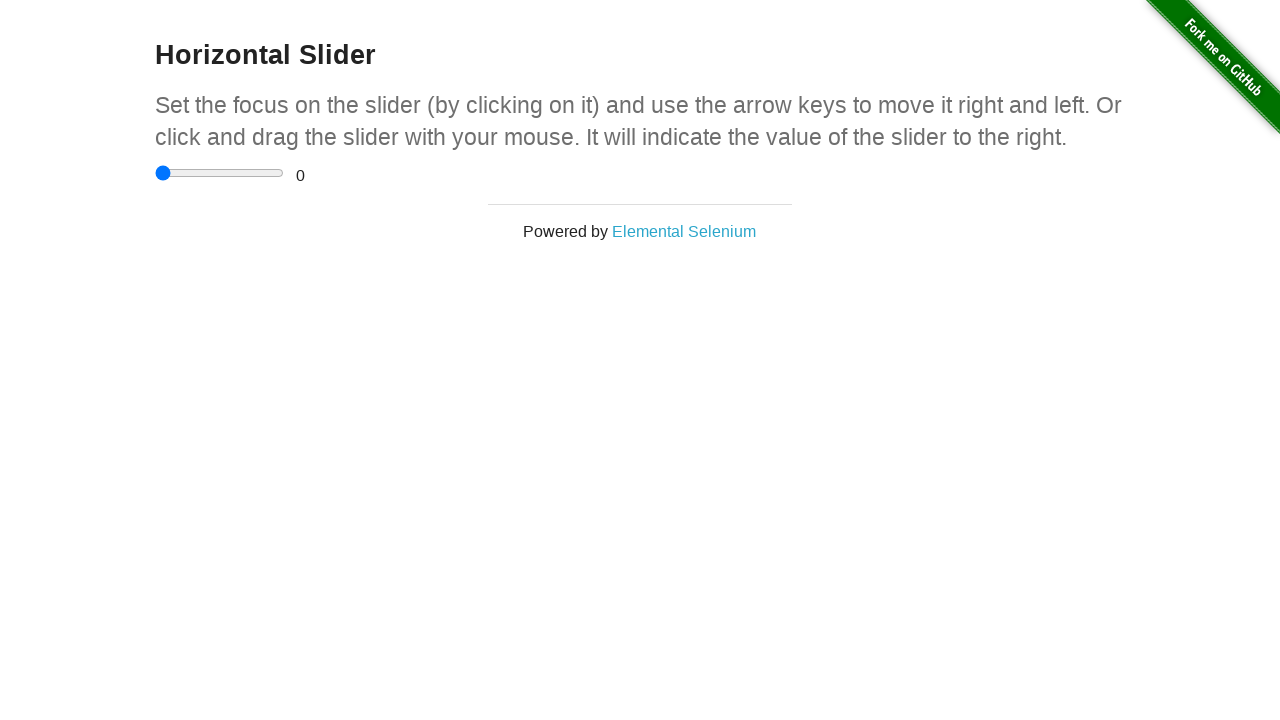

Verified initial slider value is 0
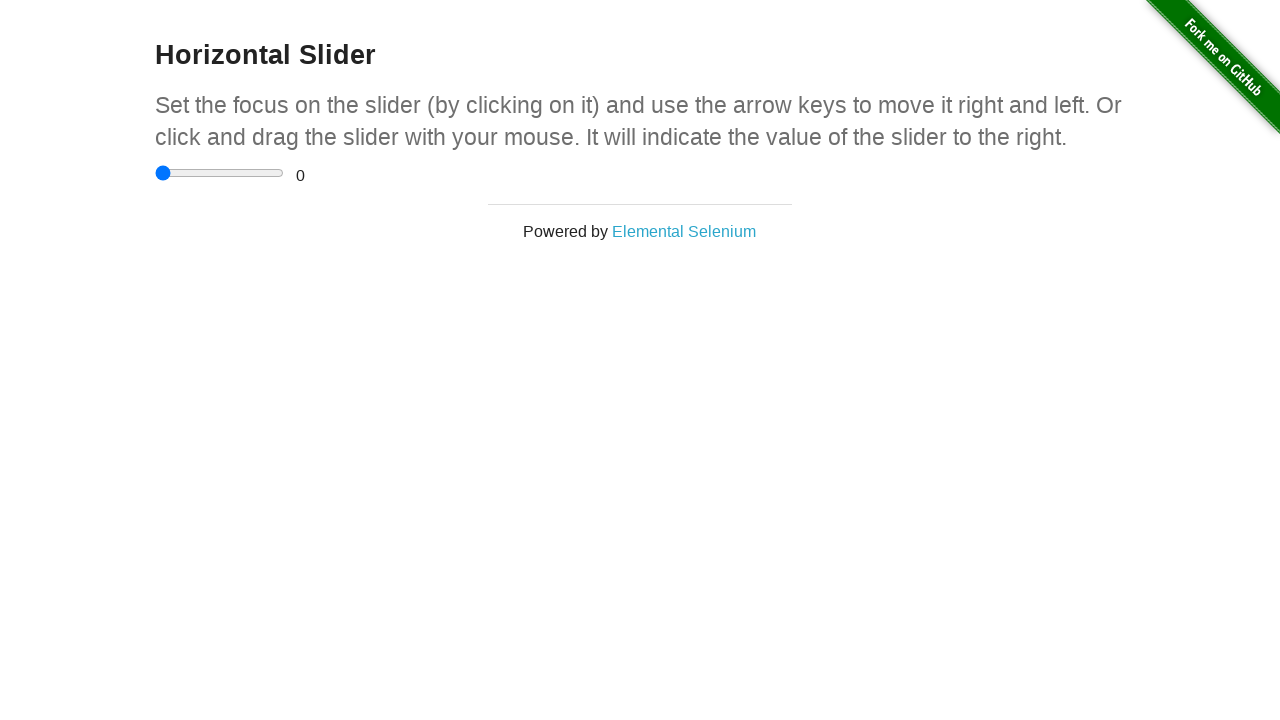

Pressed ArrowRight to move slider right (move 1/10) on input[type='range']
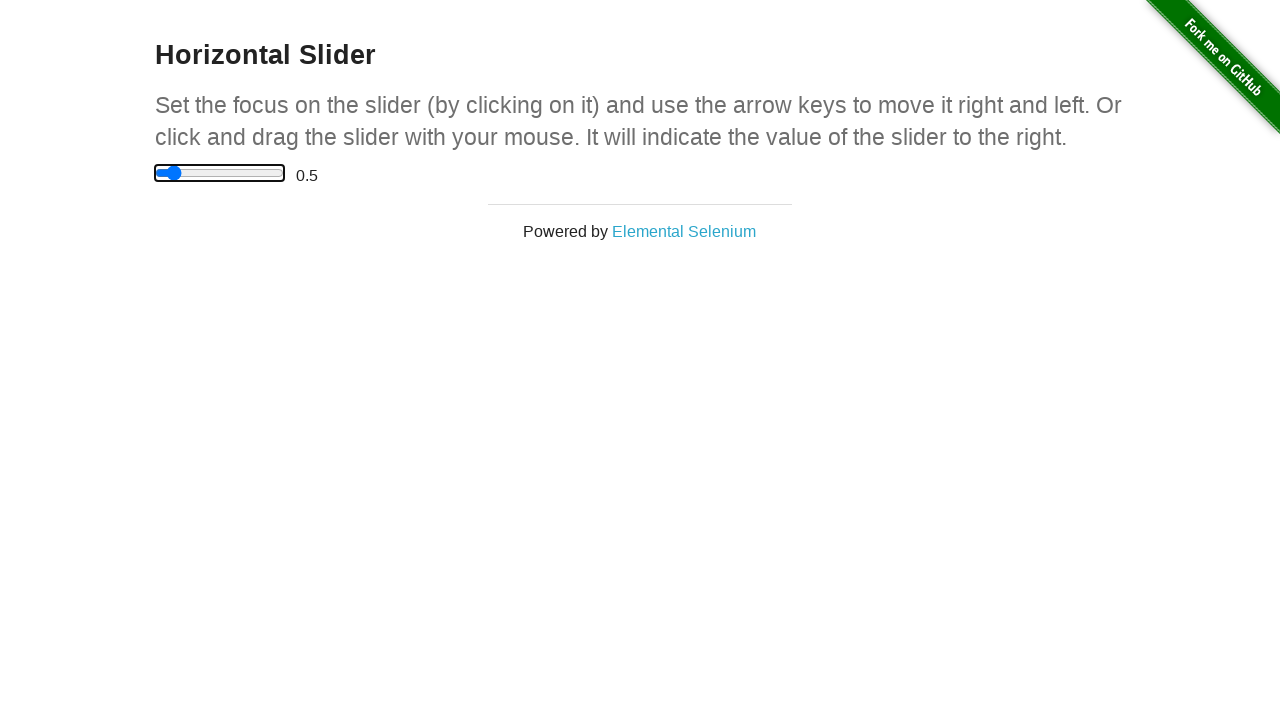

Pressed ArrowRight to move slider right (move 2/10) on input[type='range']
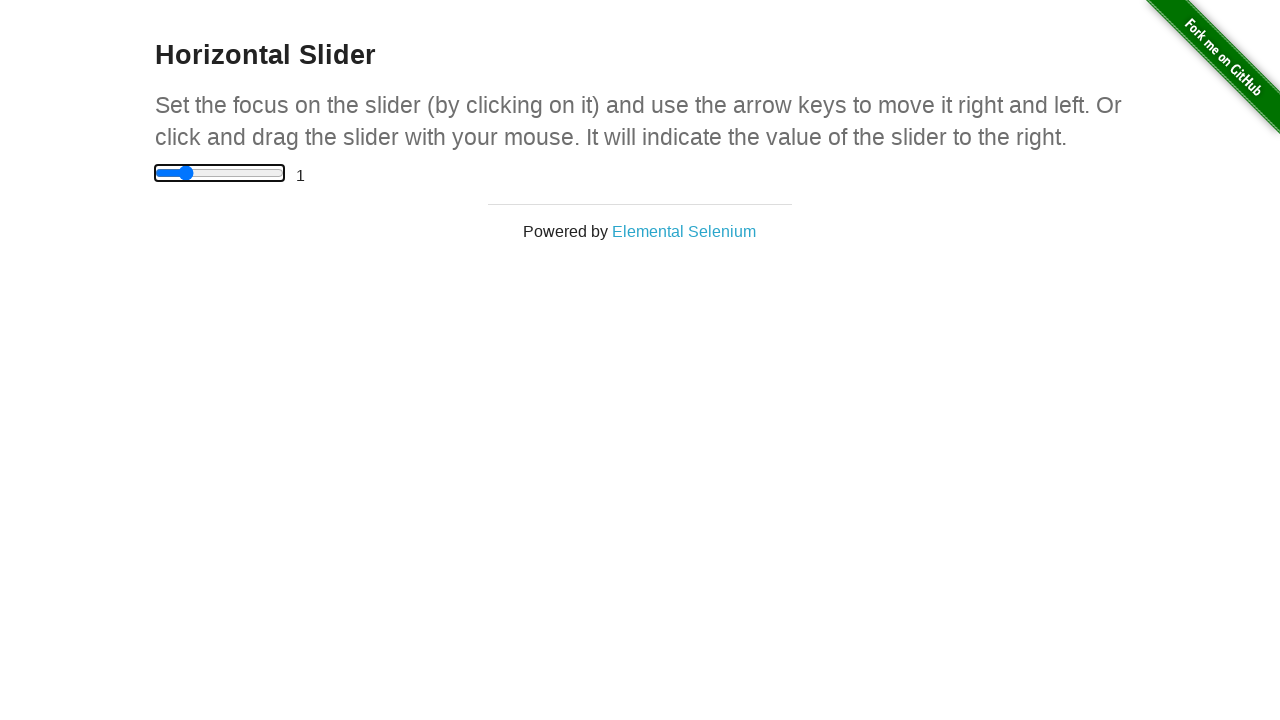

Pressed ArrowRight to move slider right (move 3/10) on input[type='range']
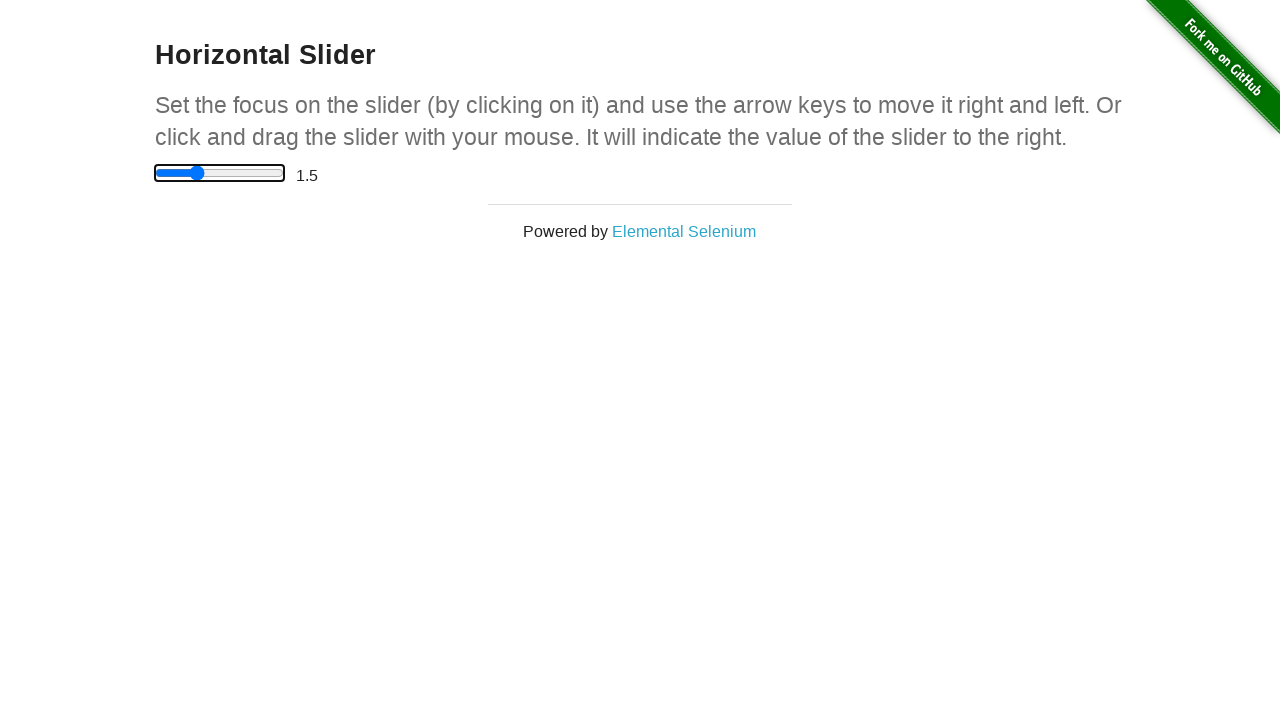

Pressed ArrowRight to move slider right (move 4/10) on input[type='range']
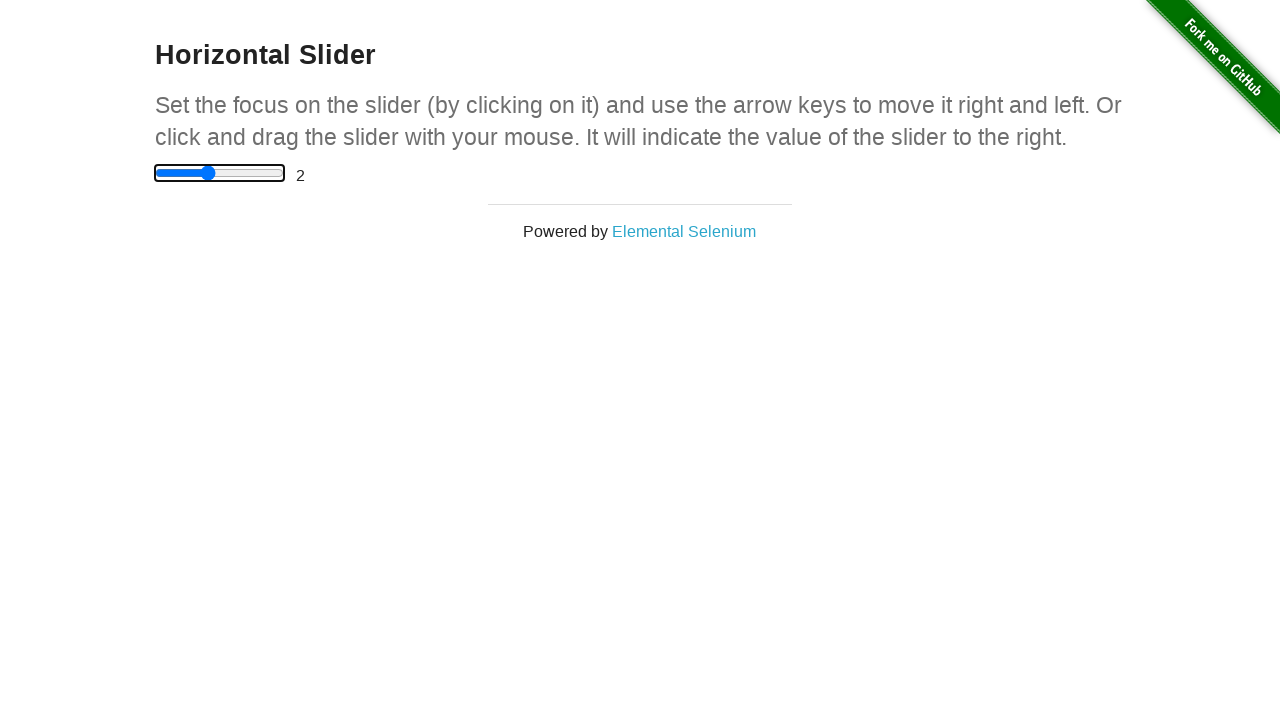

Pressed ArrowRight to move slider right (move 5/10) on input[type='range']
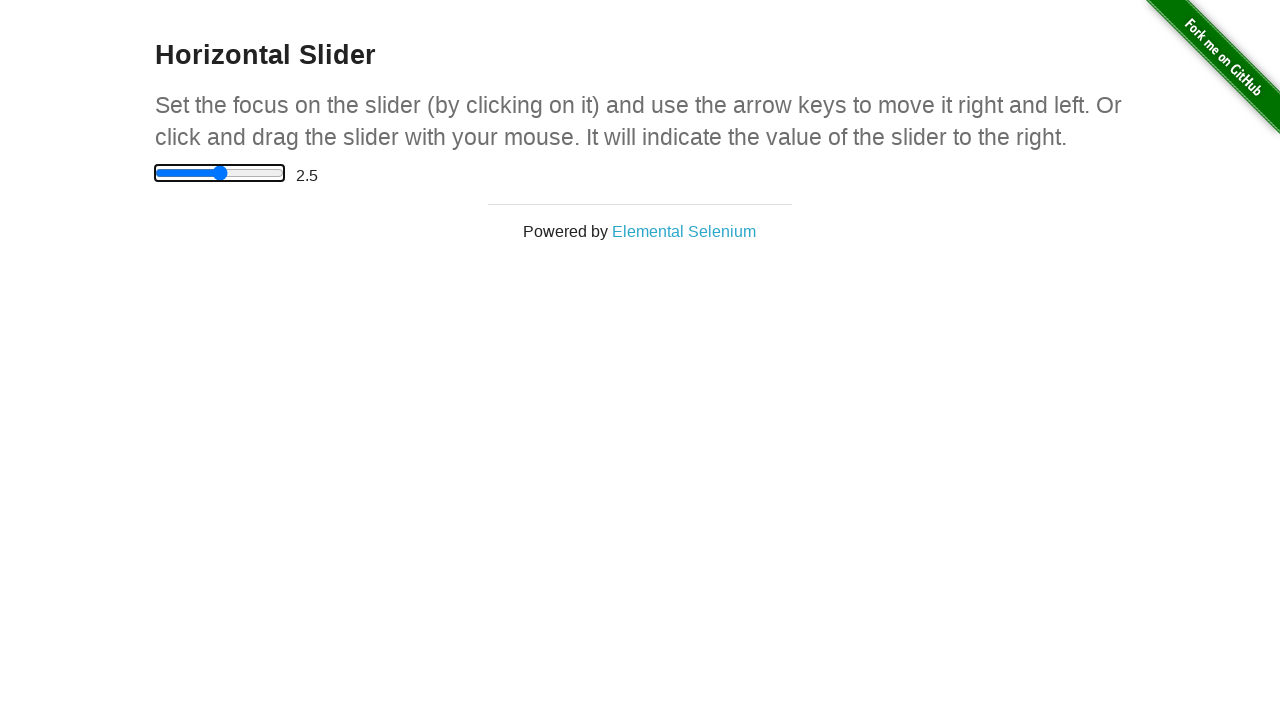

Pressed ArrowRight to move slider right (move 6/10) on input[type='range']
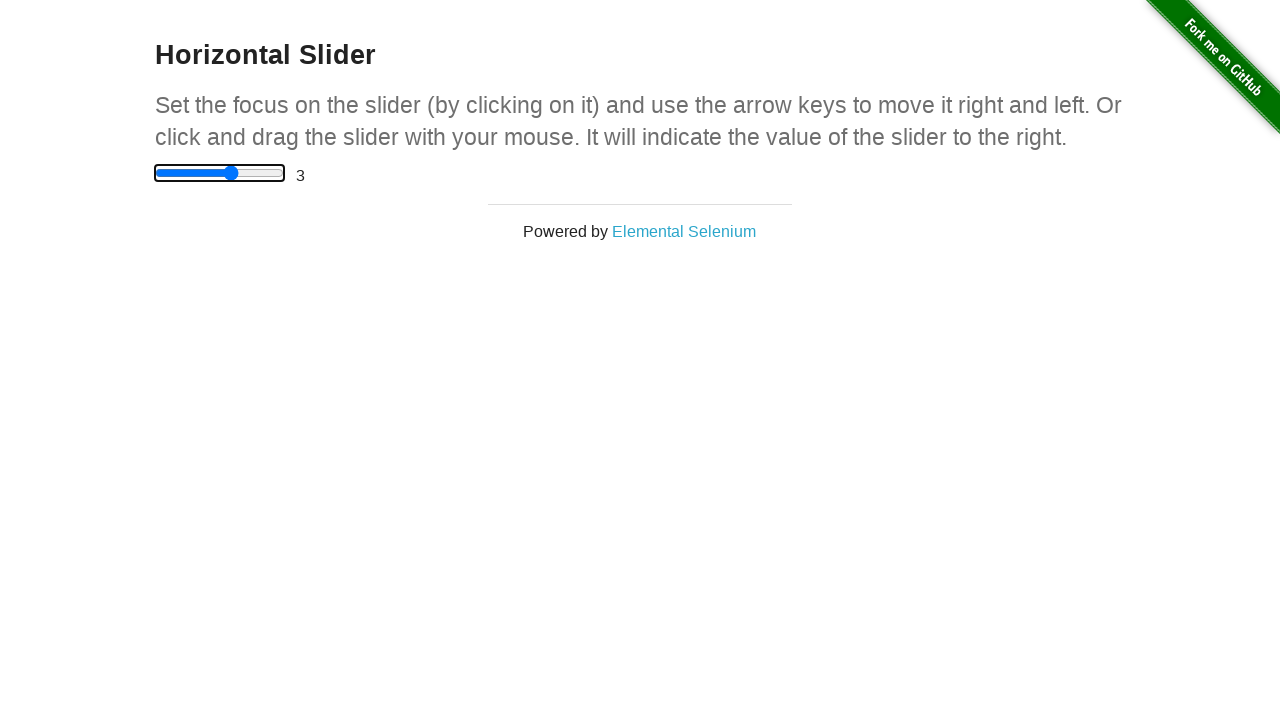

Pressed ArrowRight to move slider right (move 7/10) on input[type='range']
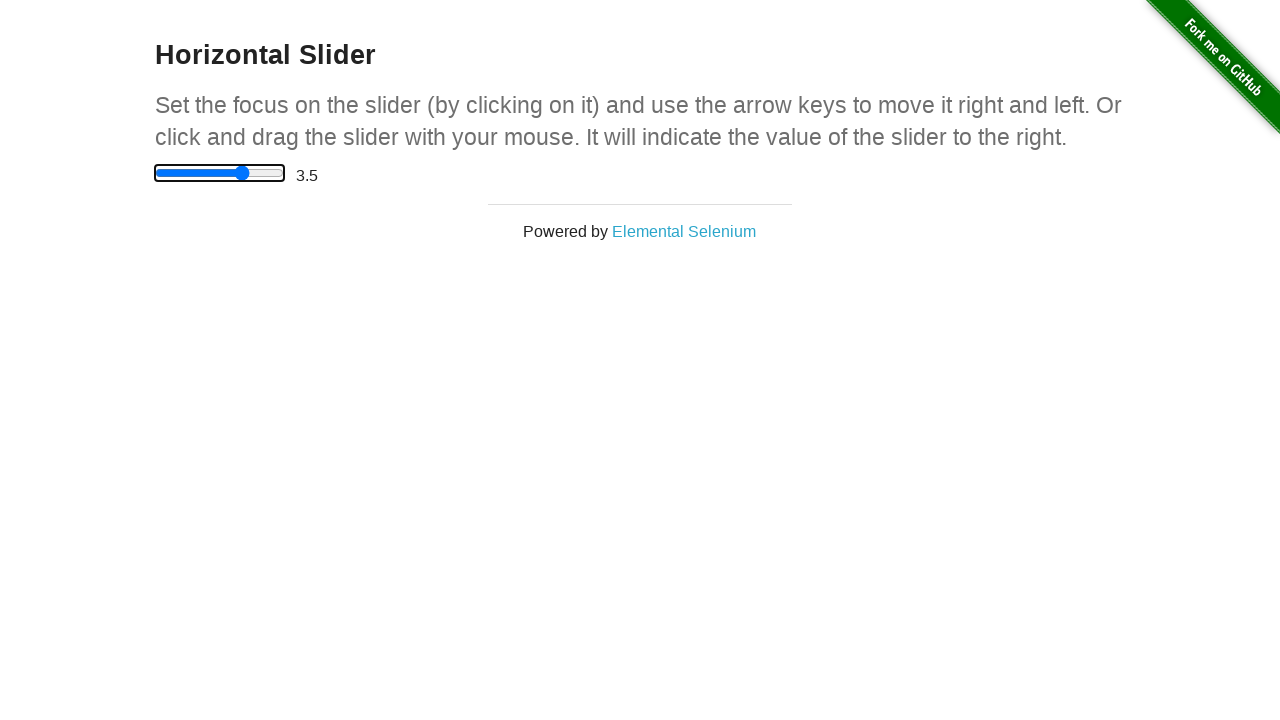

Pressed ArrowRight to move slider right (move 8/10) on input[type='range']
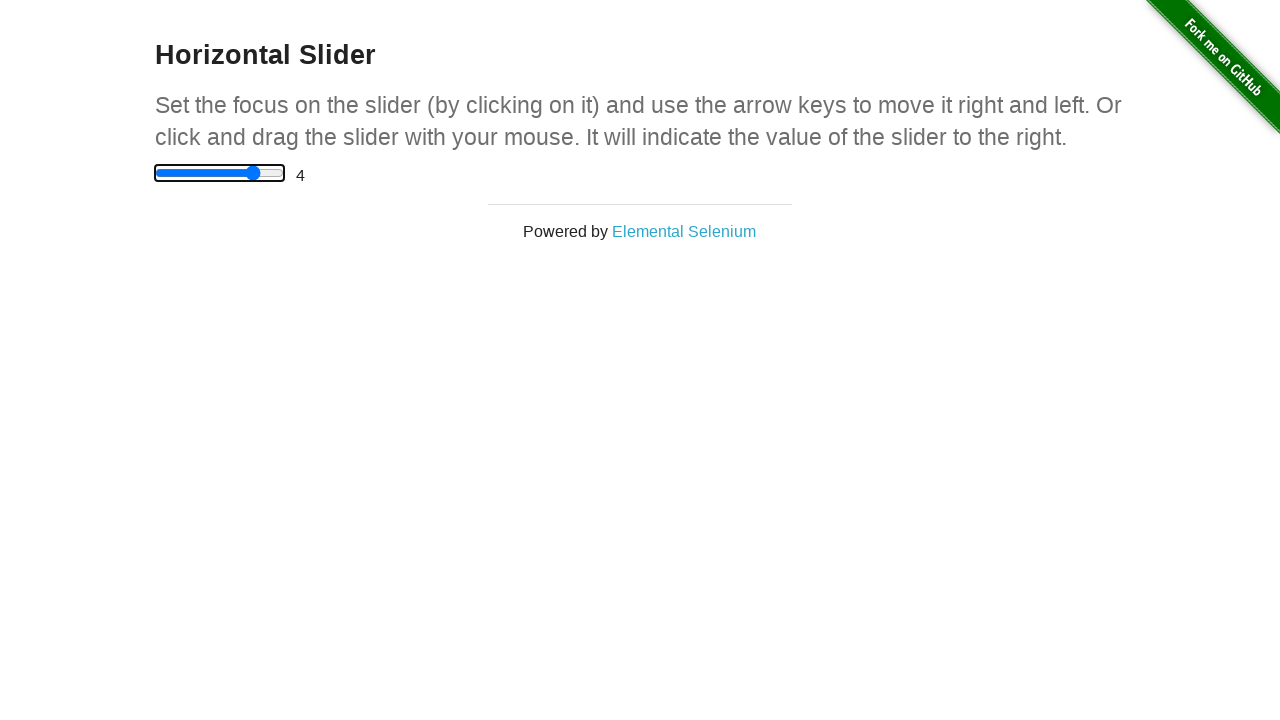

Pressed ArrowRight to move slider right (move 9/10) on input[type='range']
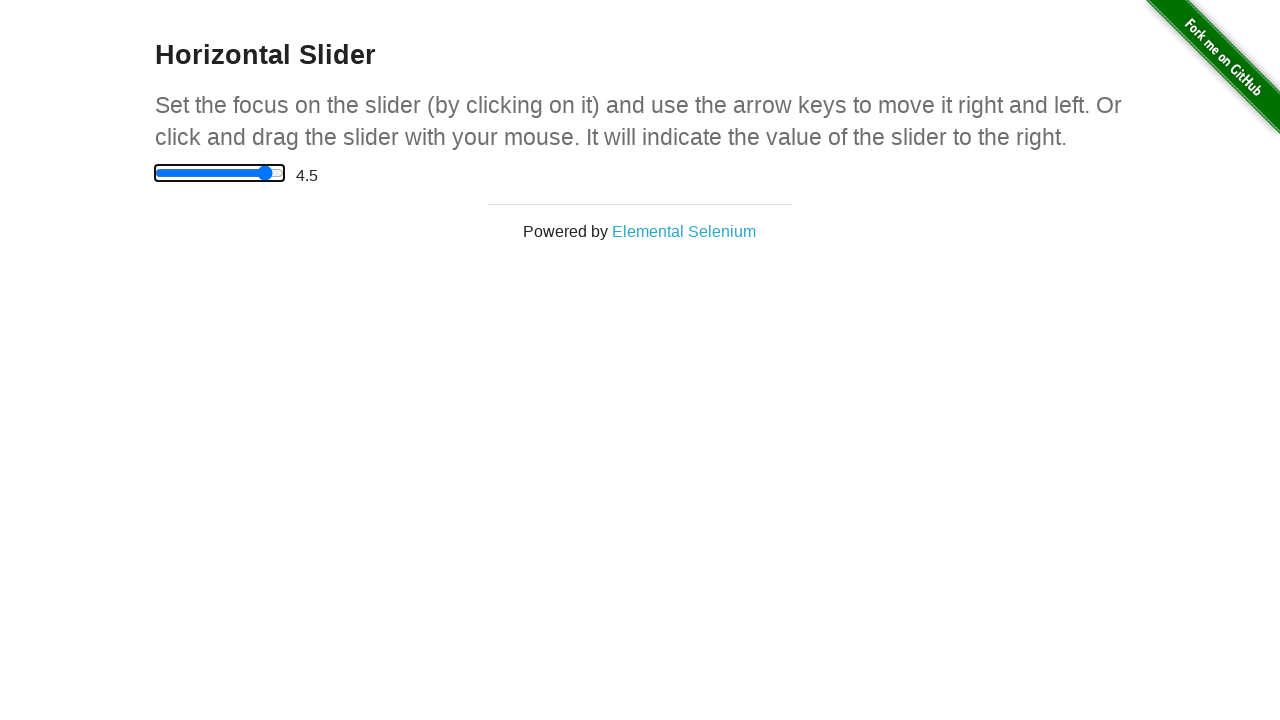

Pressed ArrowRight to move slider right (move 10/10) on input[type='range']
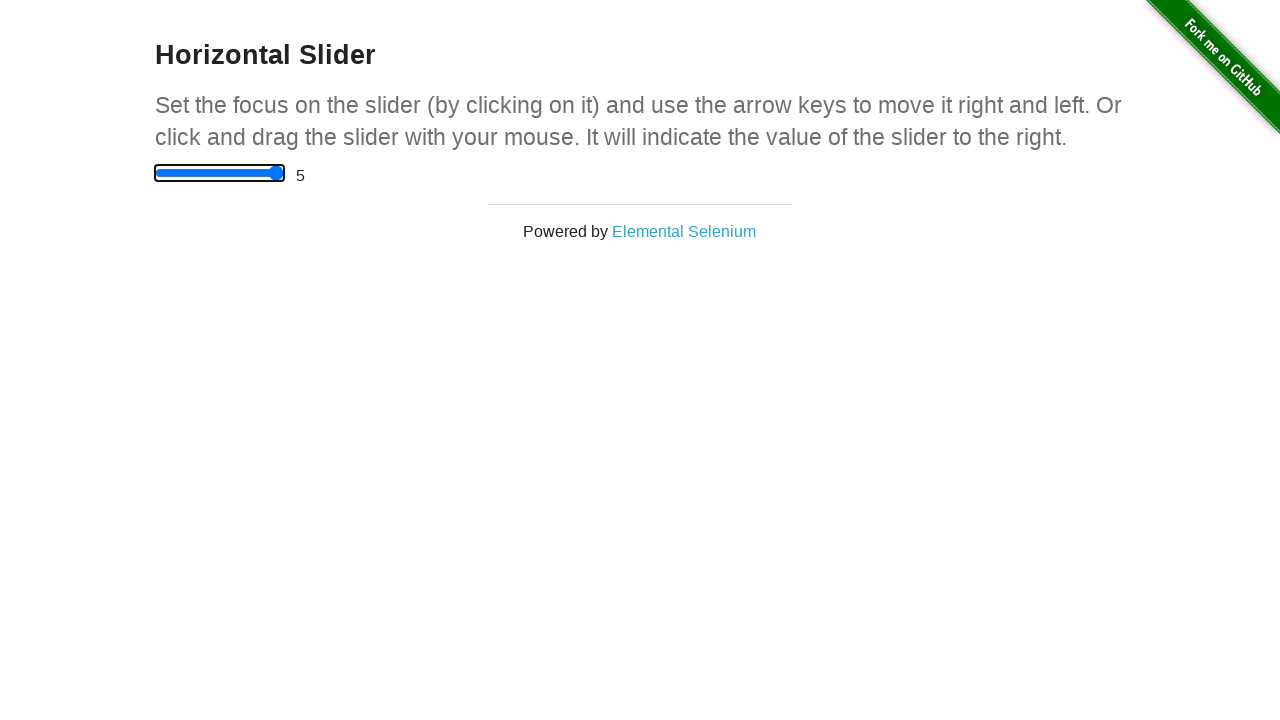

Waited 100ms for UI to update after moving slider right
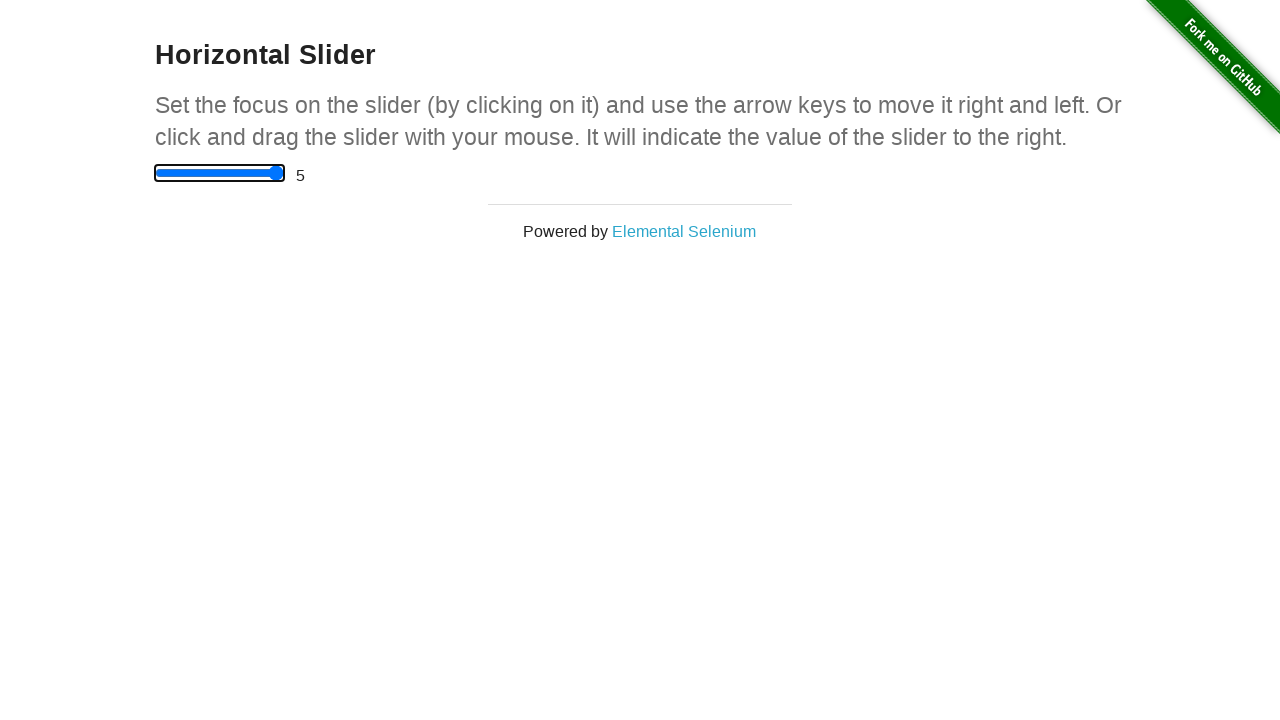

Verified slider reached maximum value of 5
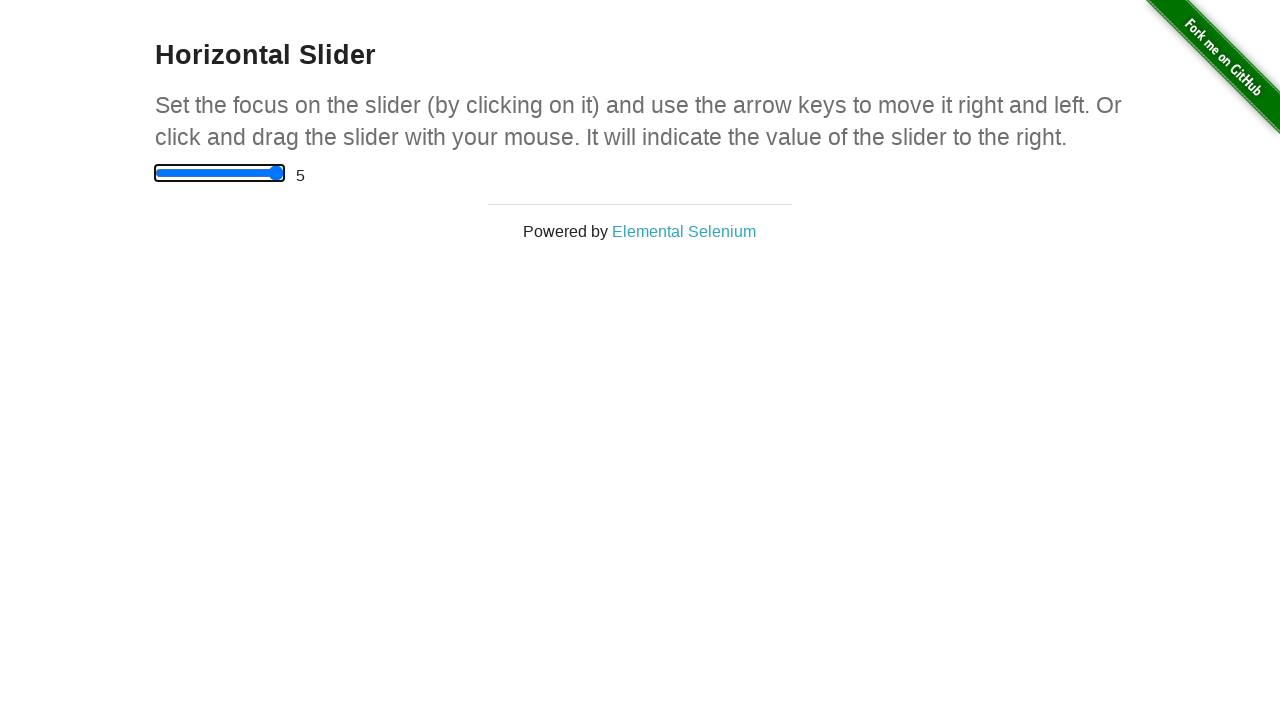

Pressed ArrowLeft to move slider left (move 1/11) on input[type='range']
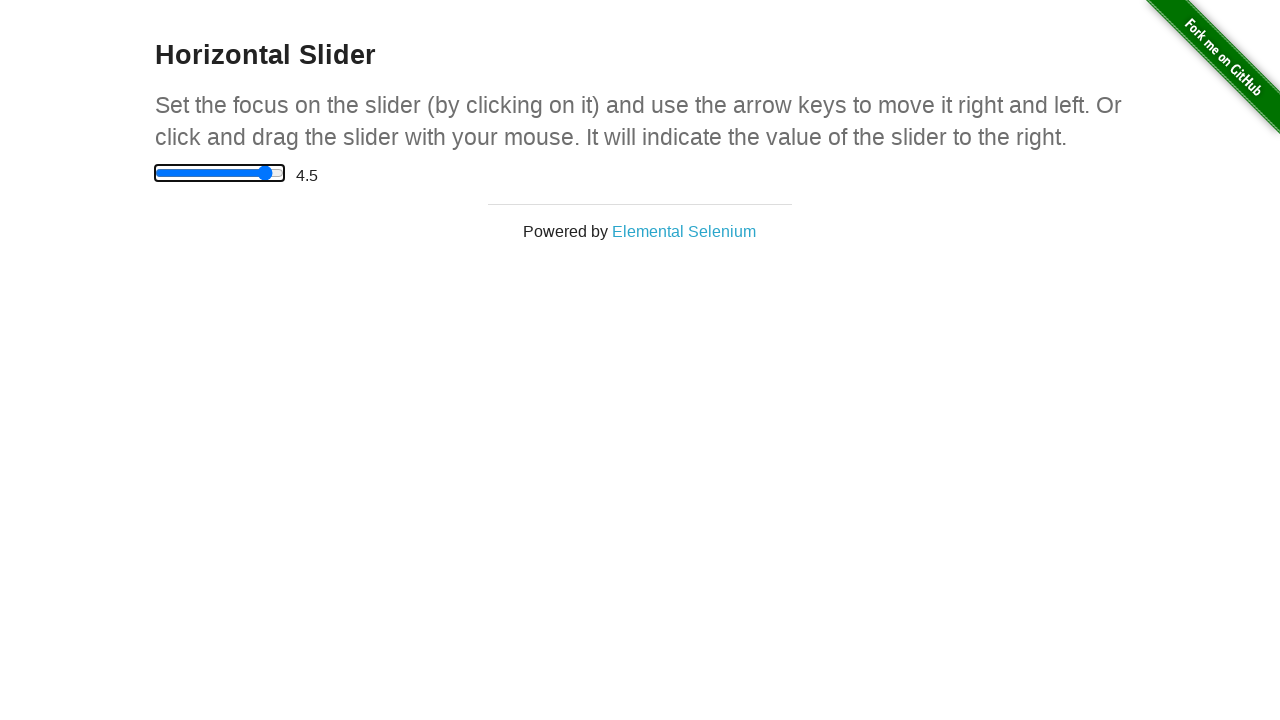

Pressed ArrowLeft to move slider left (move 2/11) on input[type='range']
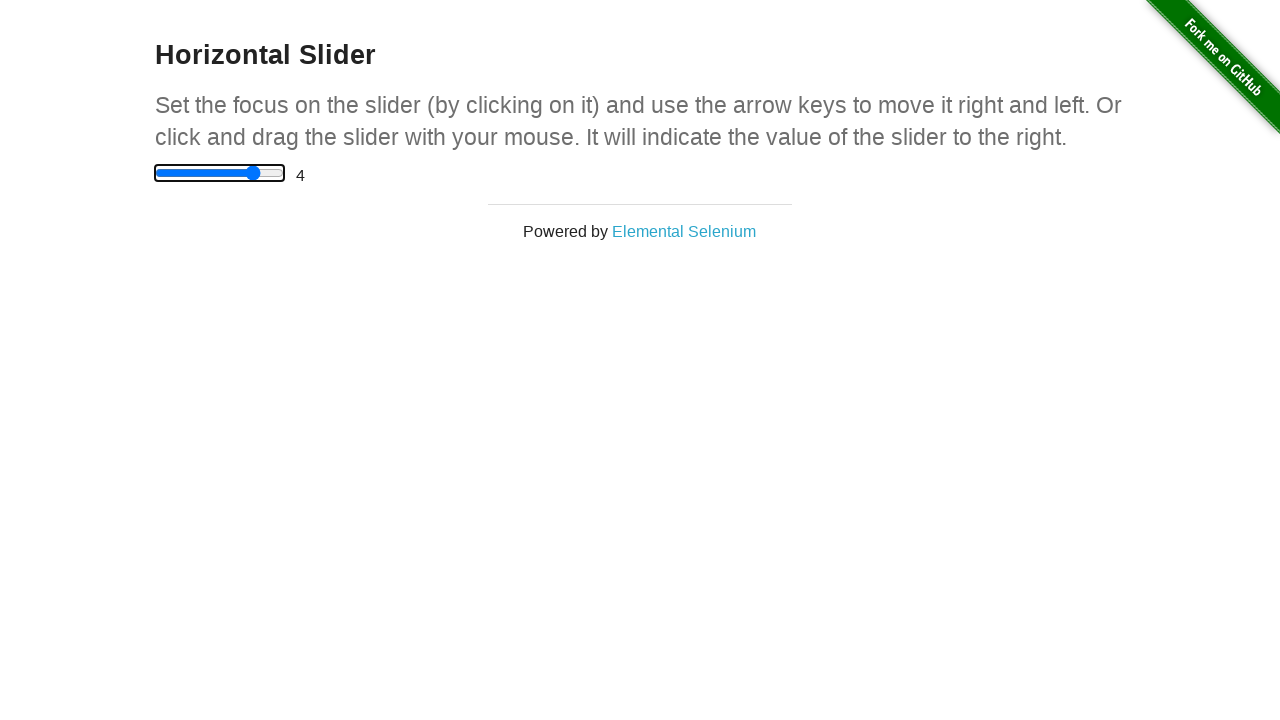

Pressed ArrowLeft to move slider left (move 3/11) on input[type='range']
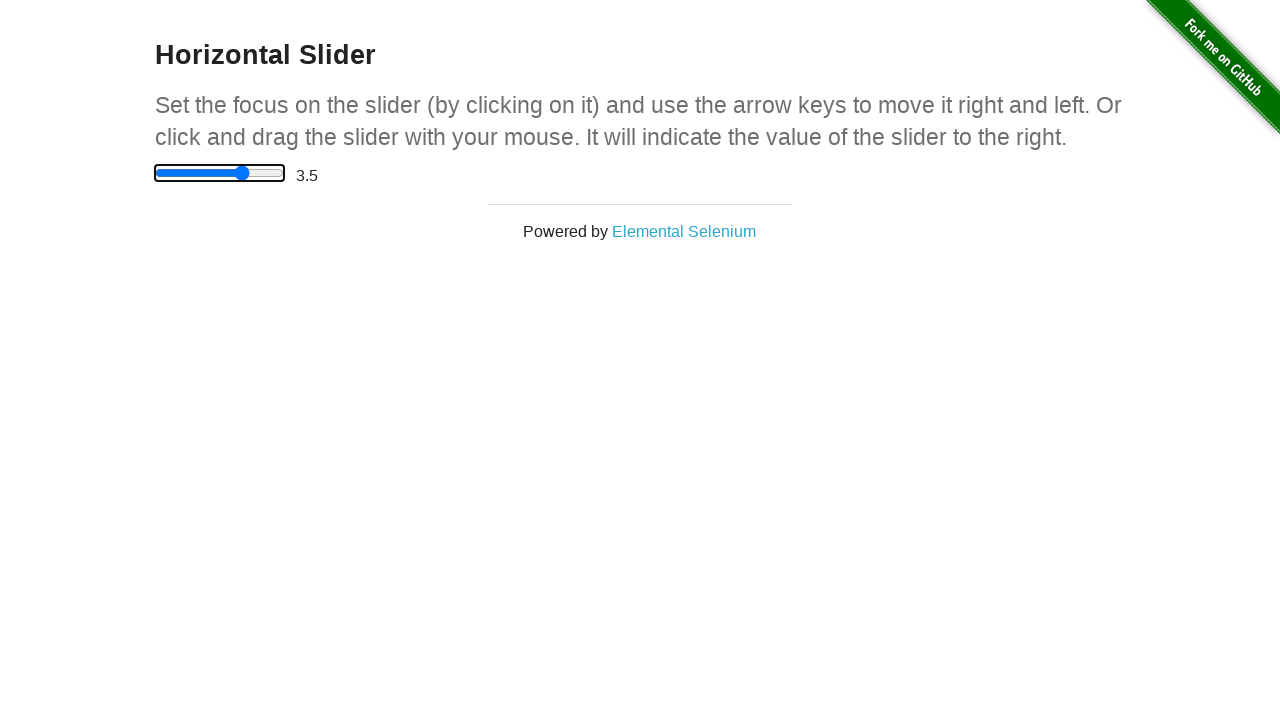

Pressed ArrowLeft to move slider left (move 4/11) on input[type='range']
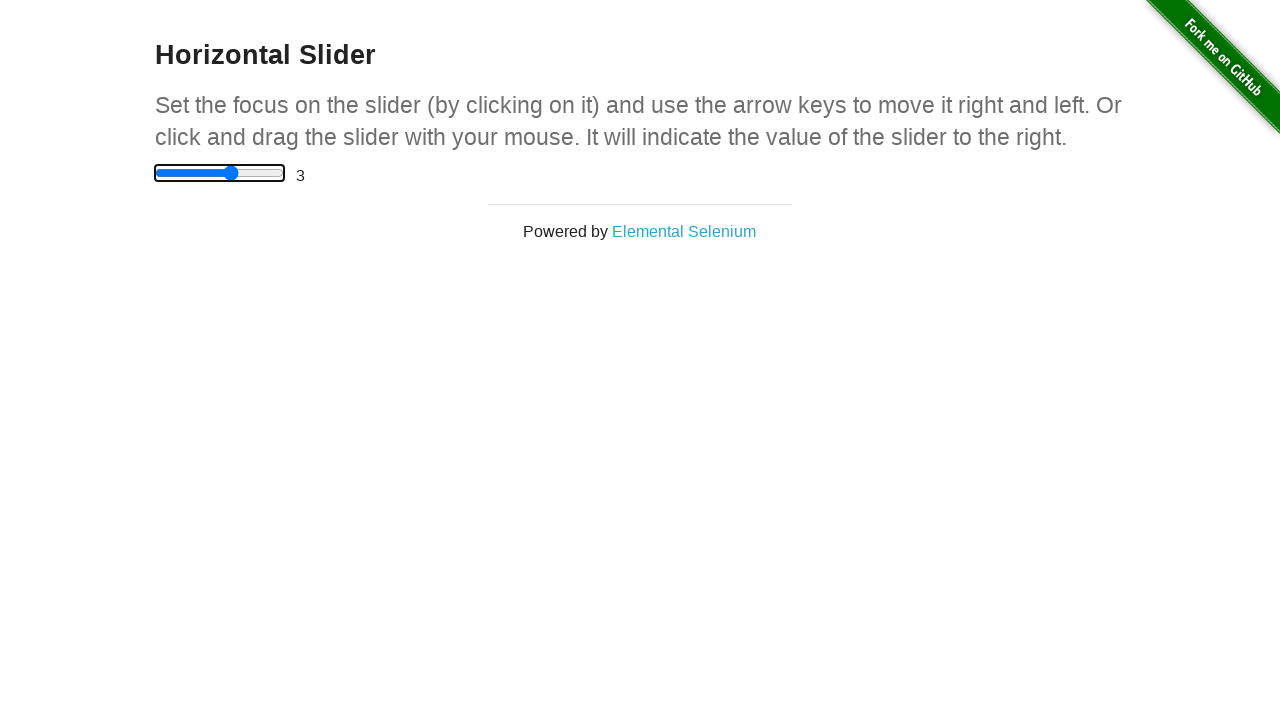

Pressed ArrowLeft to move slider left (move 5/11) on input[type='range']
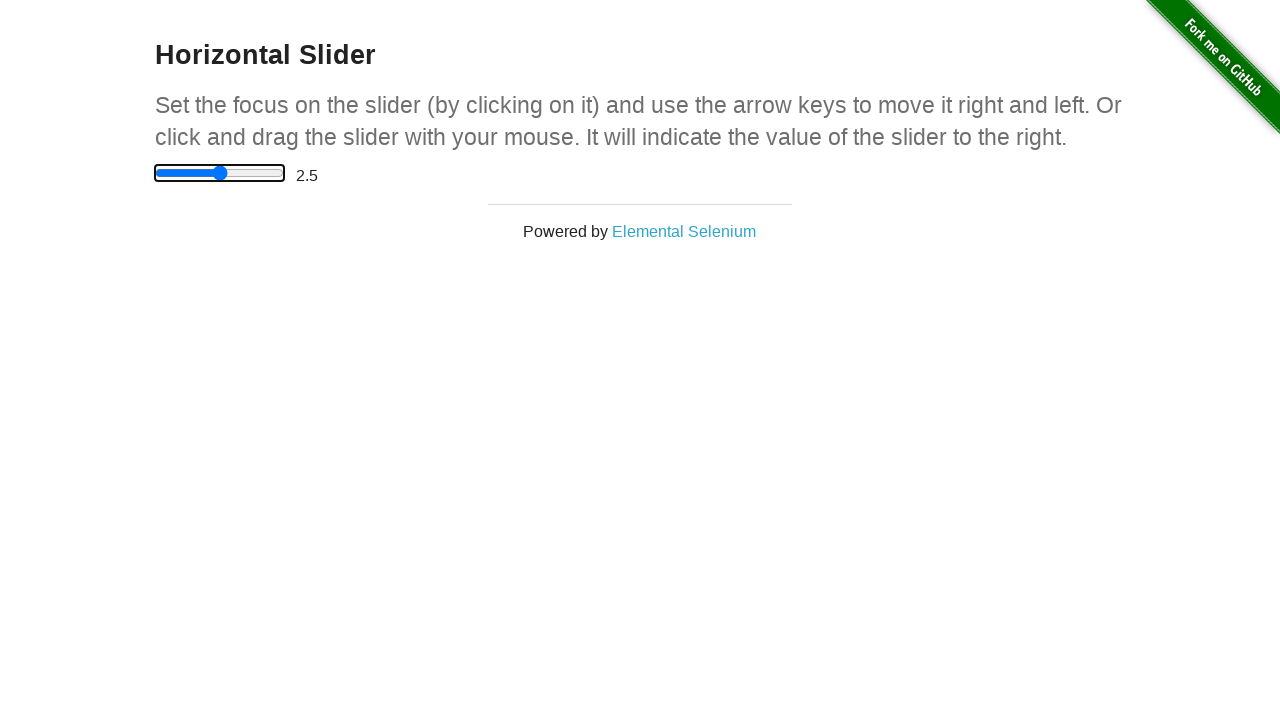

Pressed ArrowLeft to move slider left (move 6/11) on input[type='range']
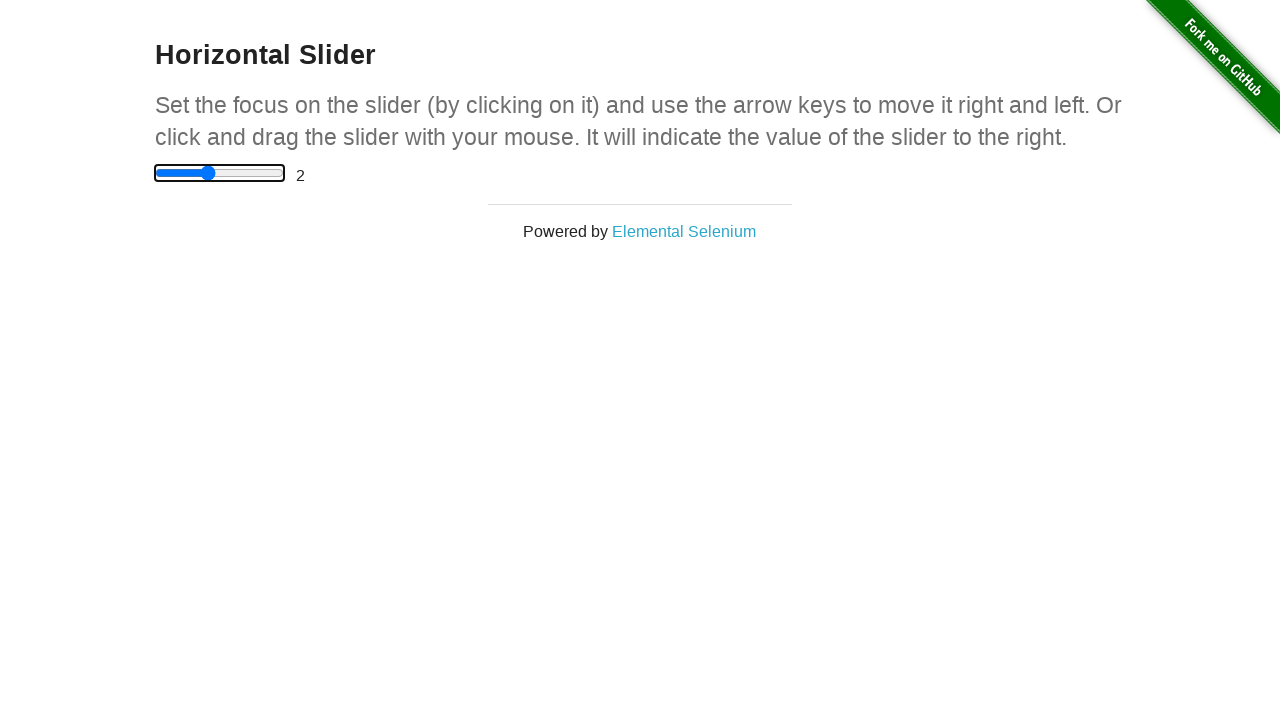

Pressed ArrowLeft to move slider left (move 7/11) on input[type='range']
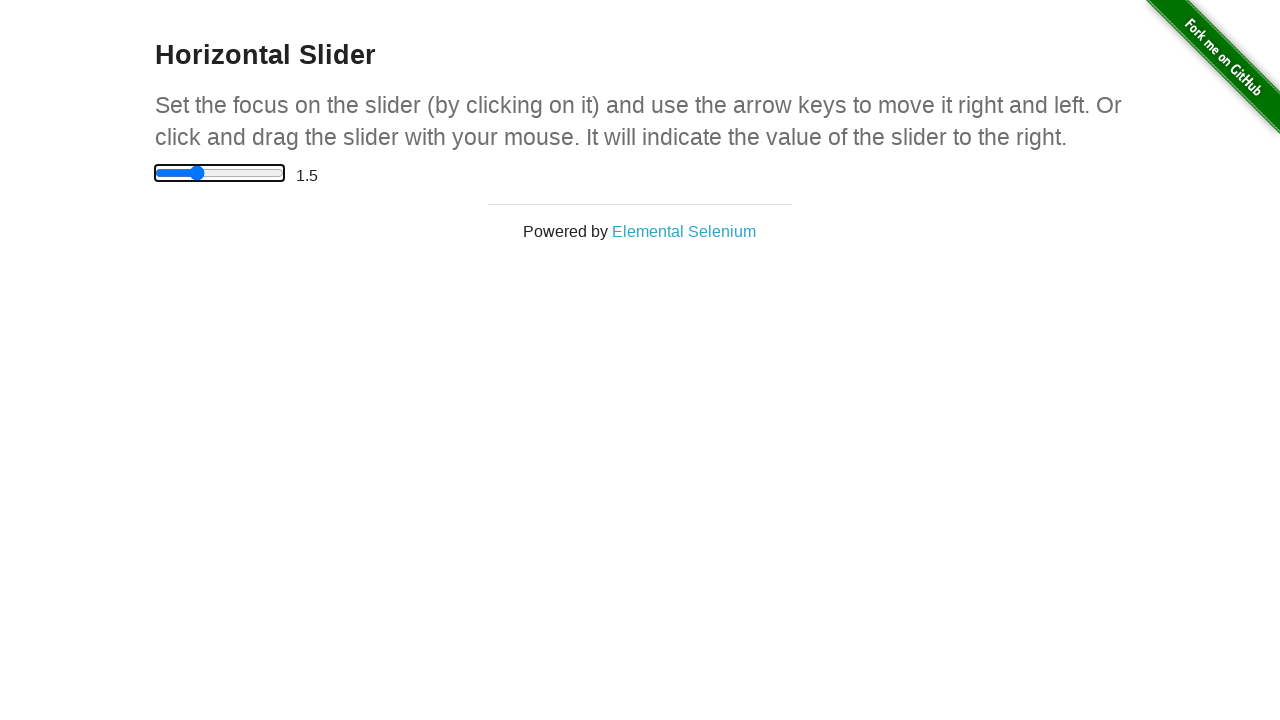

Pressed ArrowLeft to move slider left (move 8/11) on input[type='range']
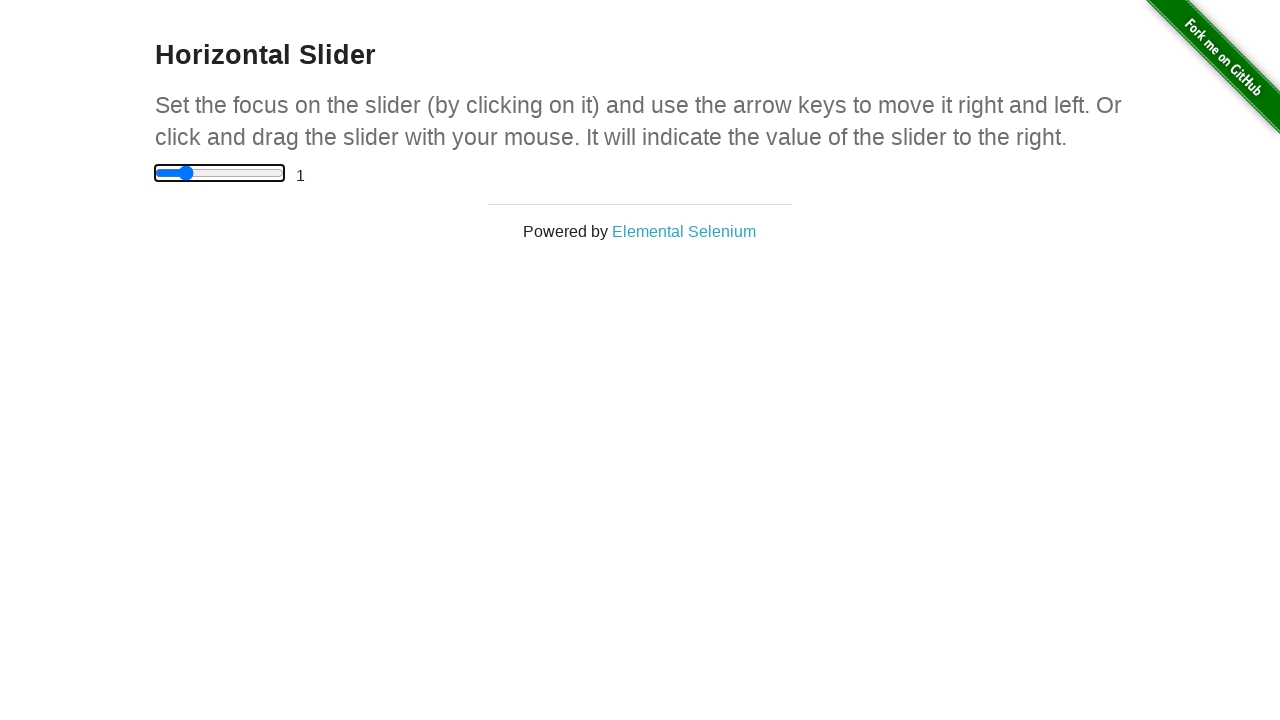

Pressed ArrowLeft to move slider left (move 9/11) on input[type='range']
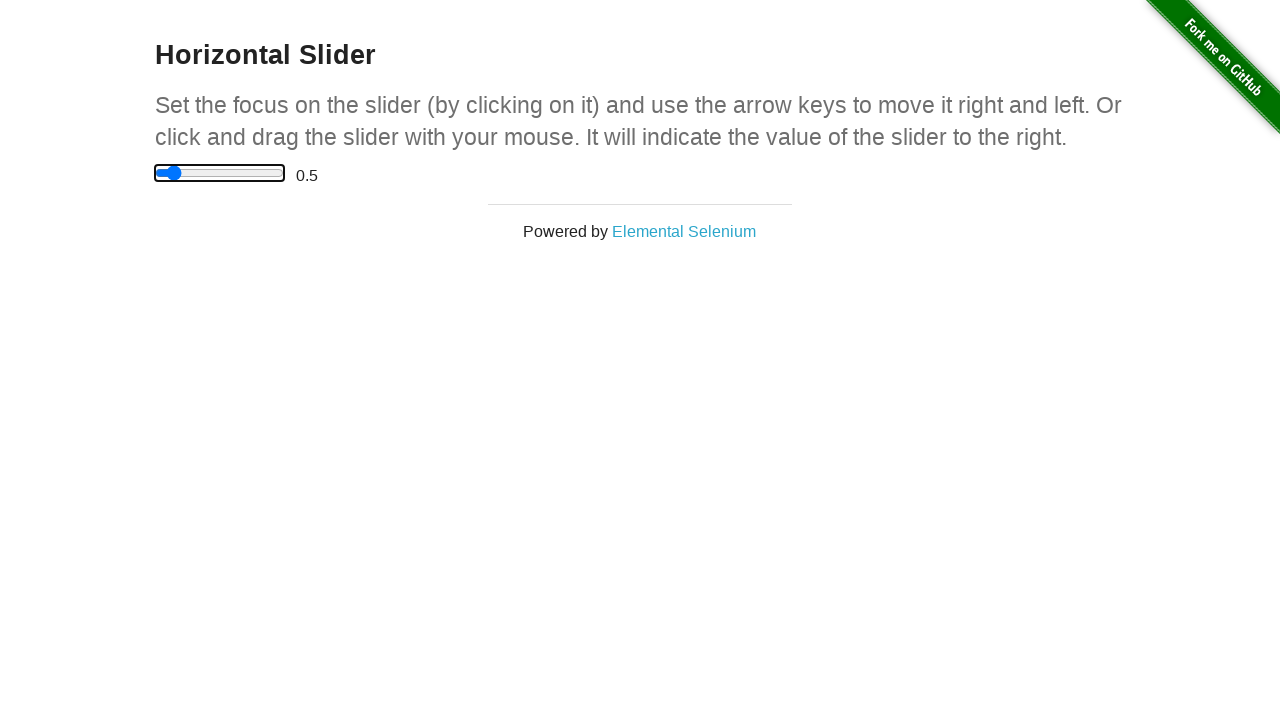

Pressed ArrowLeft to move slider left (move 10/11) on input[type='range']
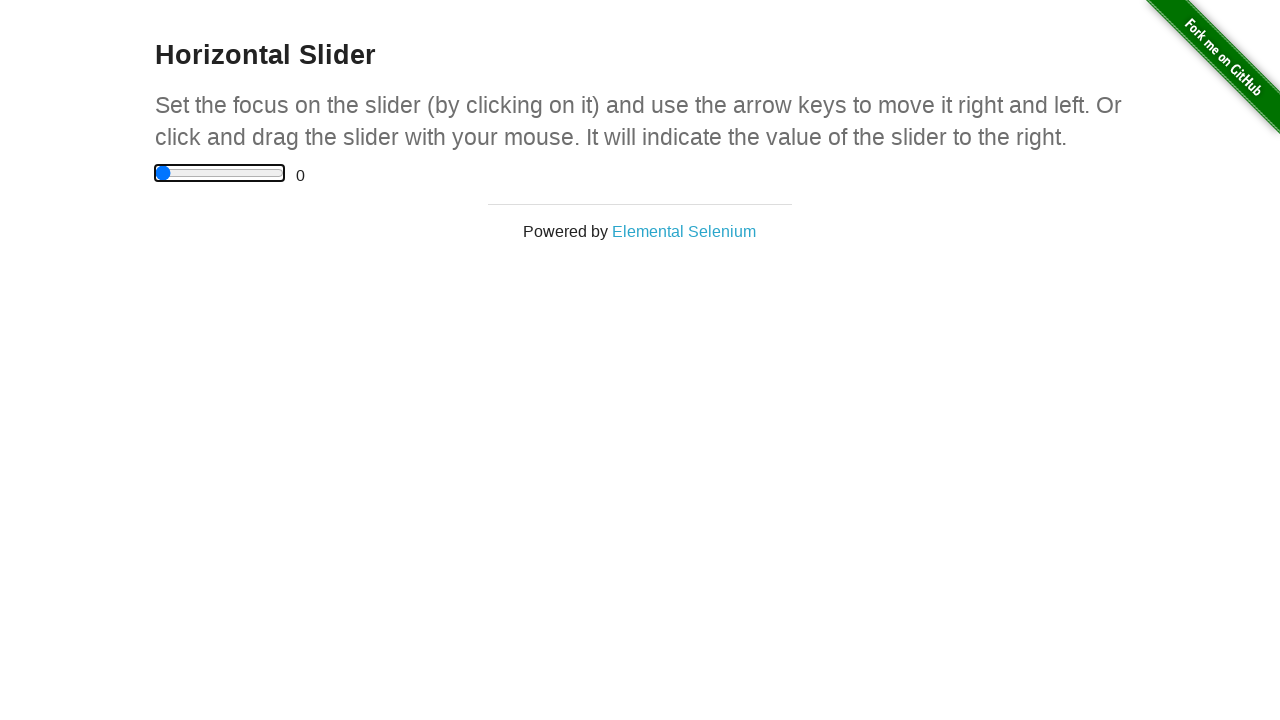

Pressed ArrowLeft to move slider left (move 11/11) on input[type='range']
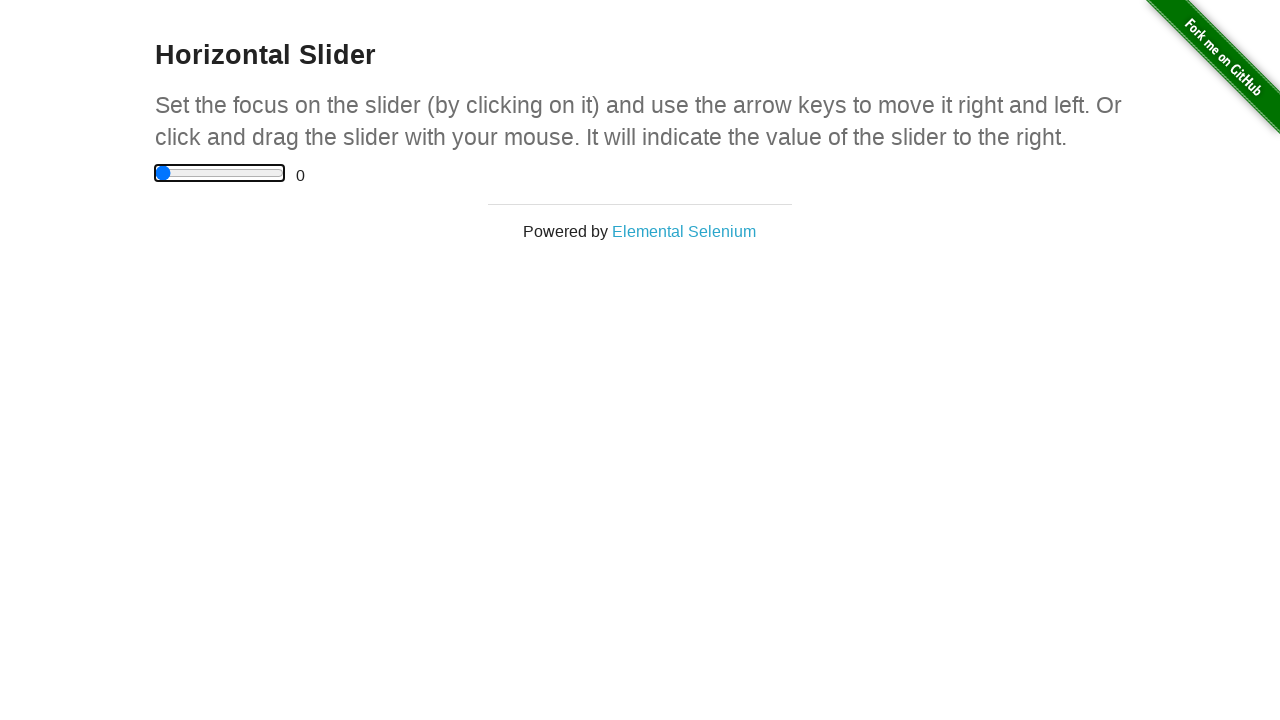

Waited 100ms for UI to update after moving slider left
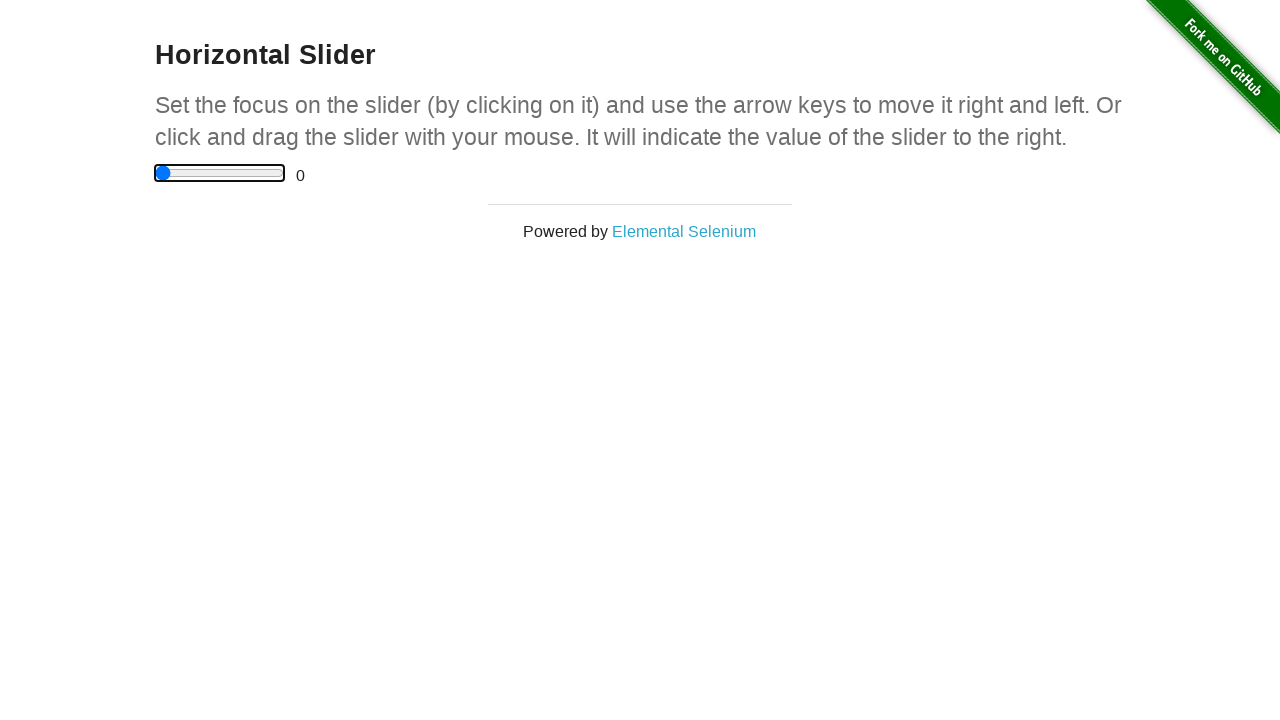

Verified slider is back to minimum value of 0
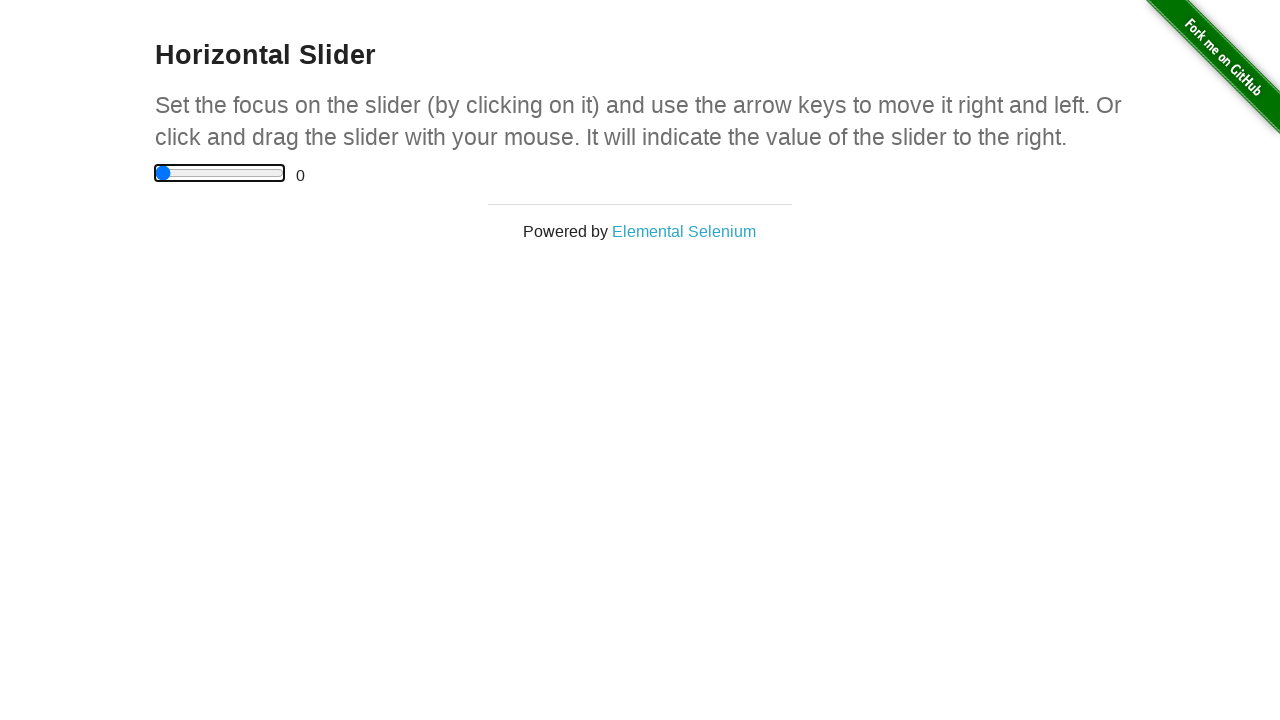

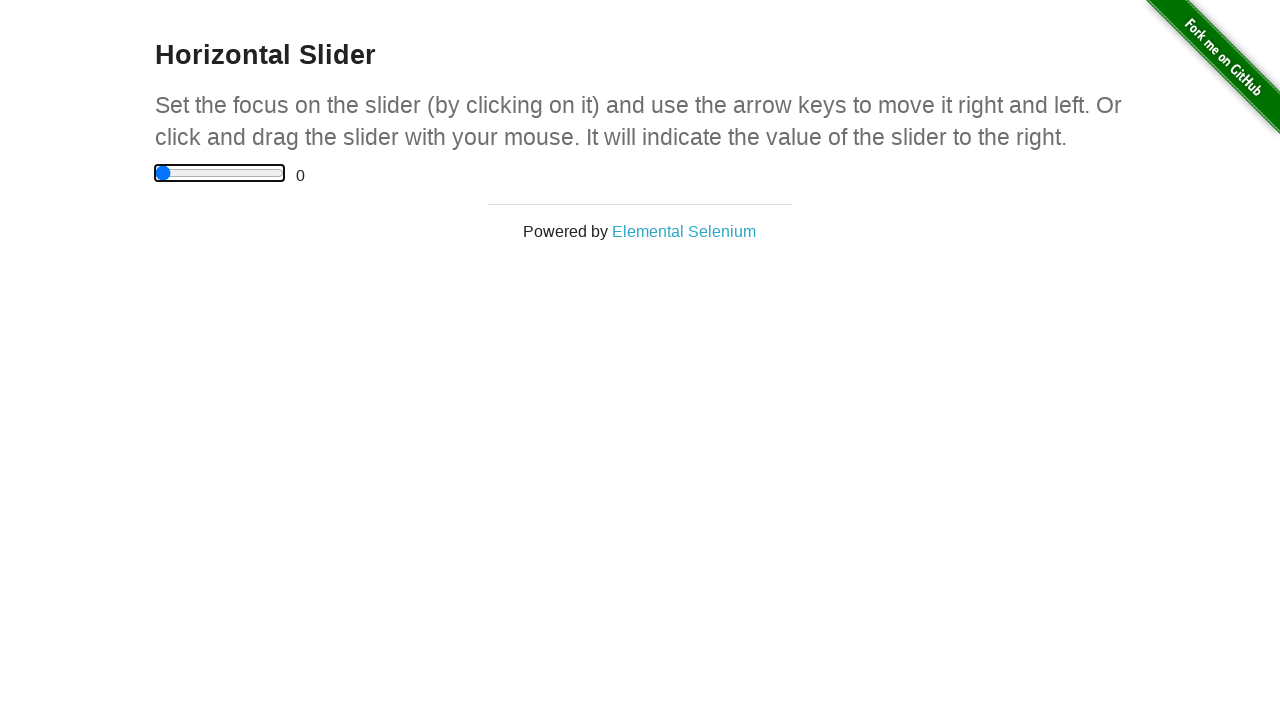